Navigates to the Selenium website, scrolls to the "About Selenium" link and clicks it

Starting URL: https://www.selenium.dev/

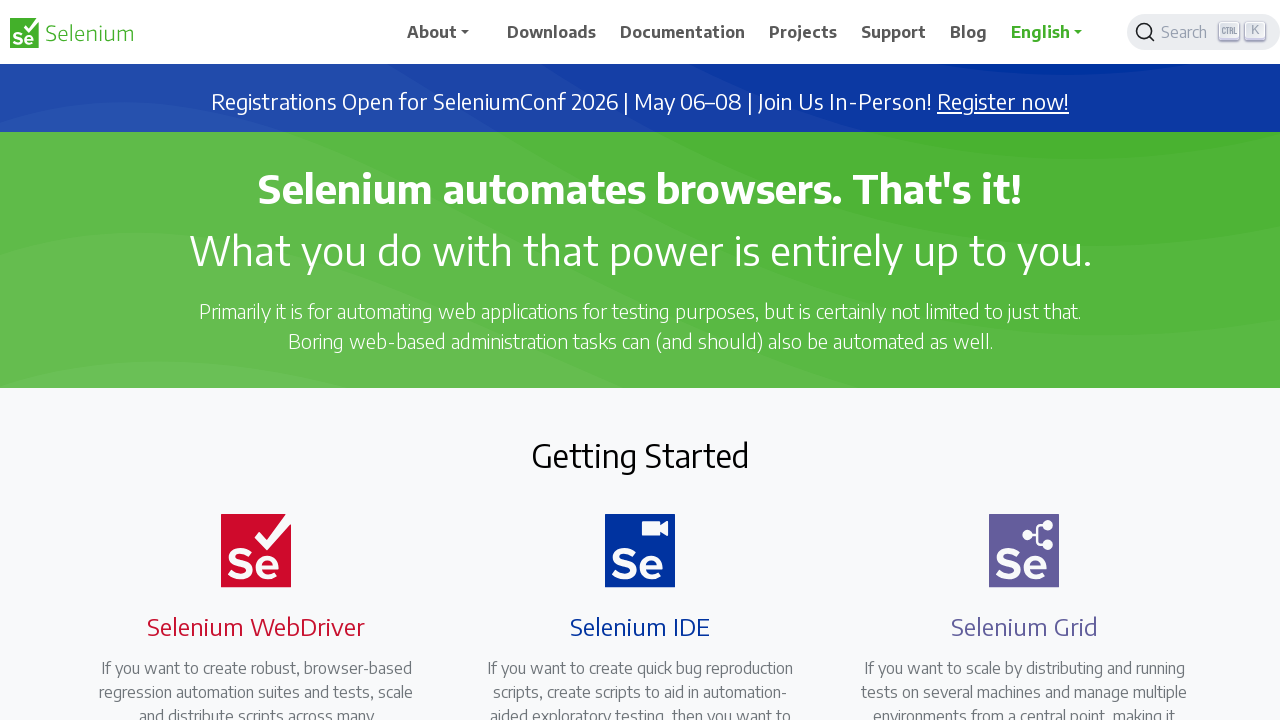

Located the 'About Selenium' link
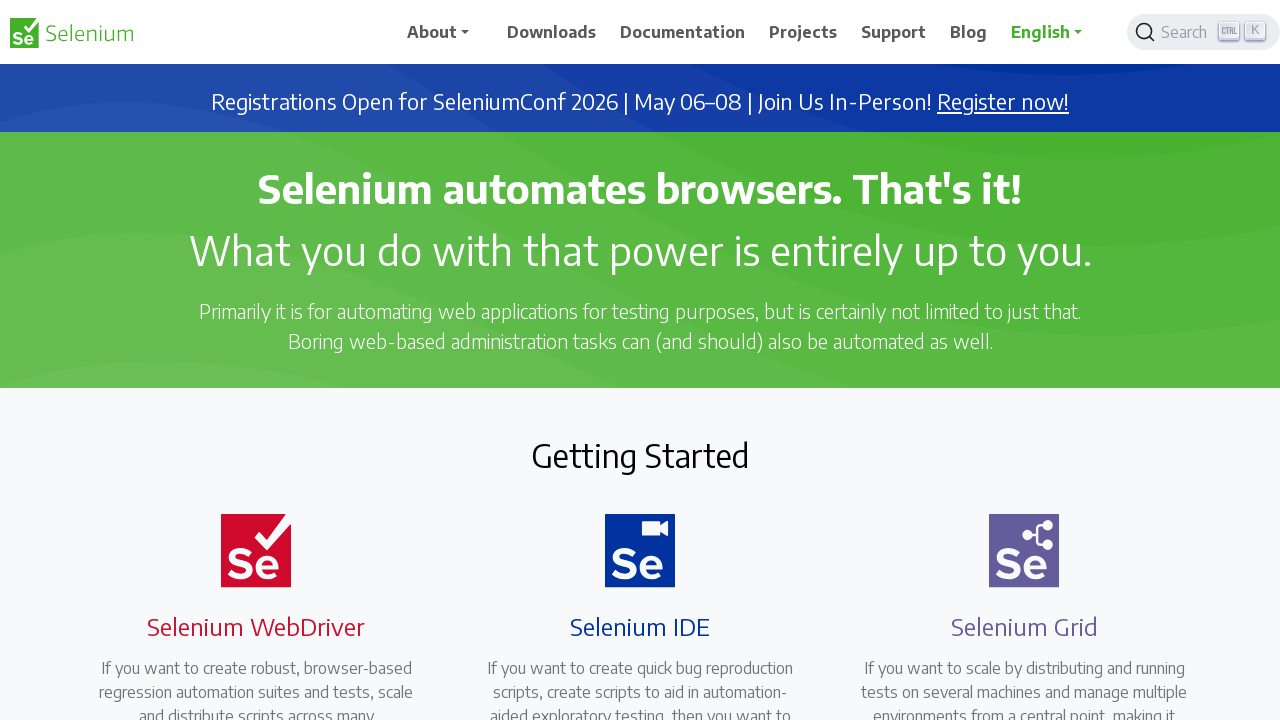

Scrolled to 'About Selenium' link
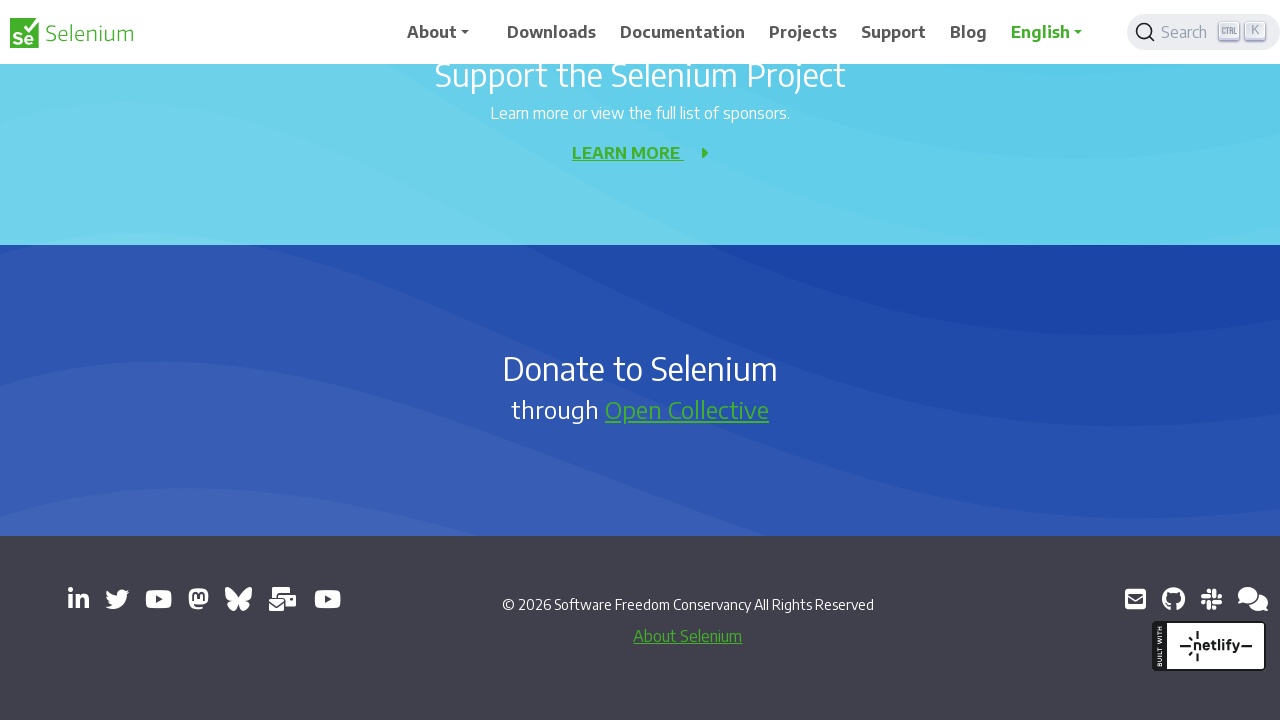

Clicked the 'About Selenium' link at (688, 636) on xpath=//p//a[text()='About Selenium']
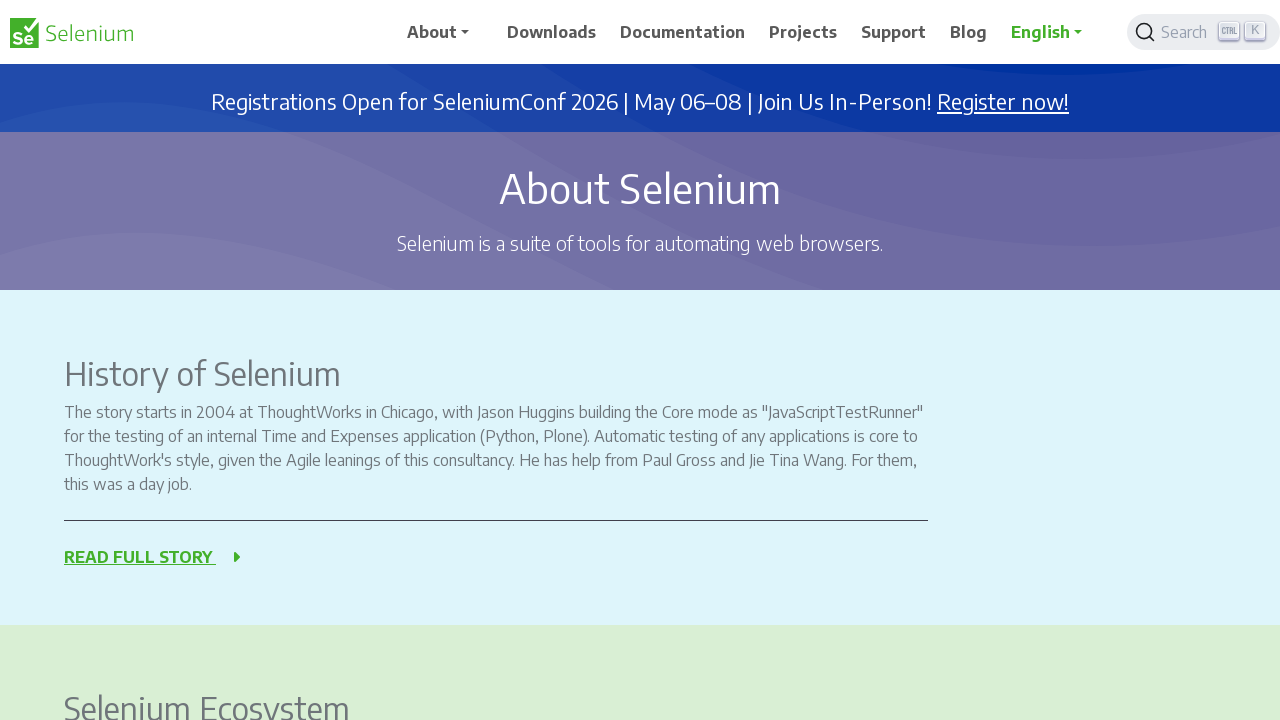

Waited for navigation to complete (networkidle)
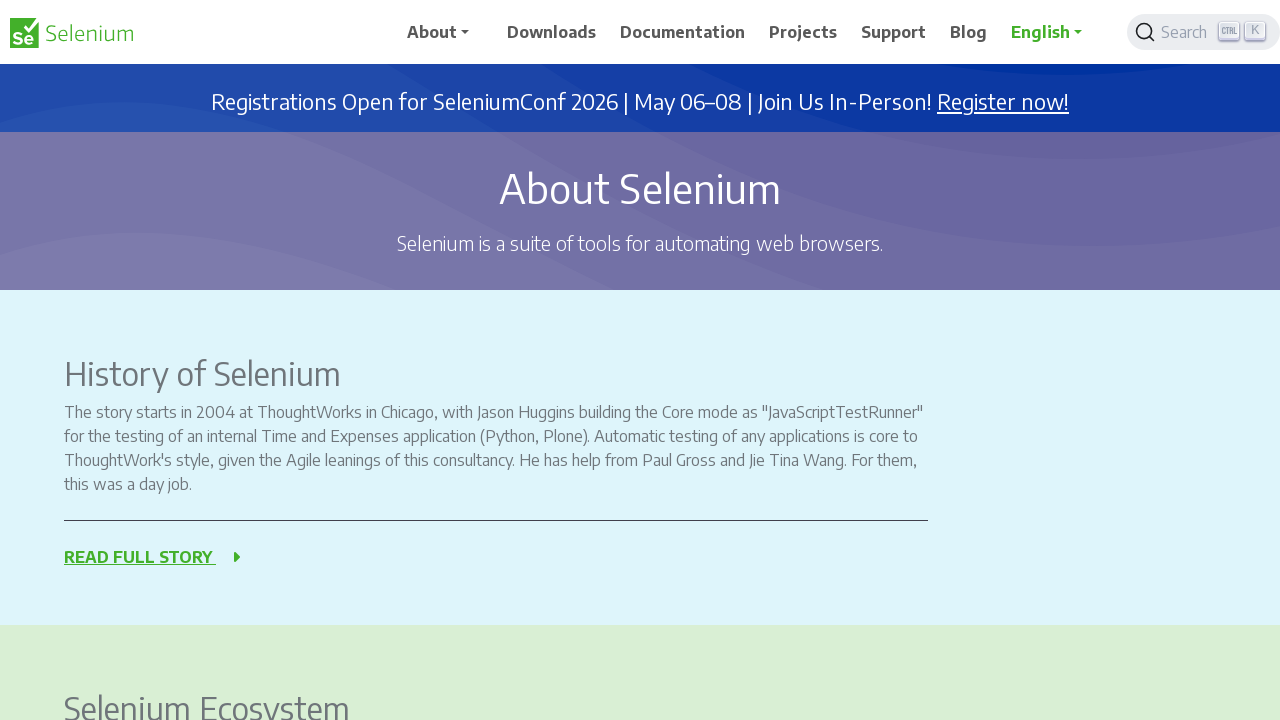

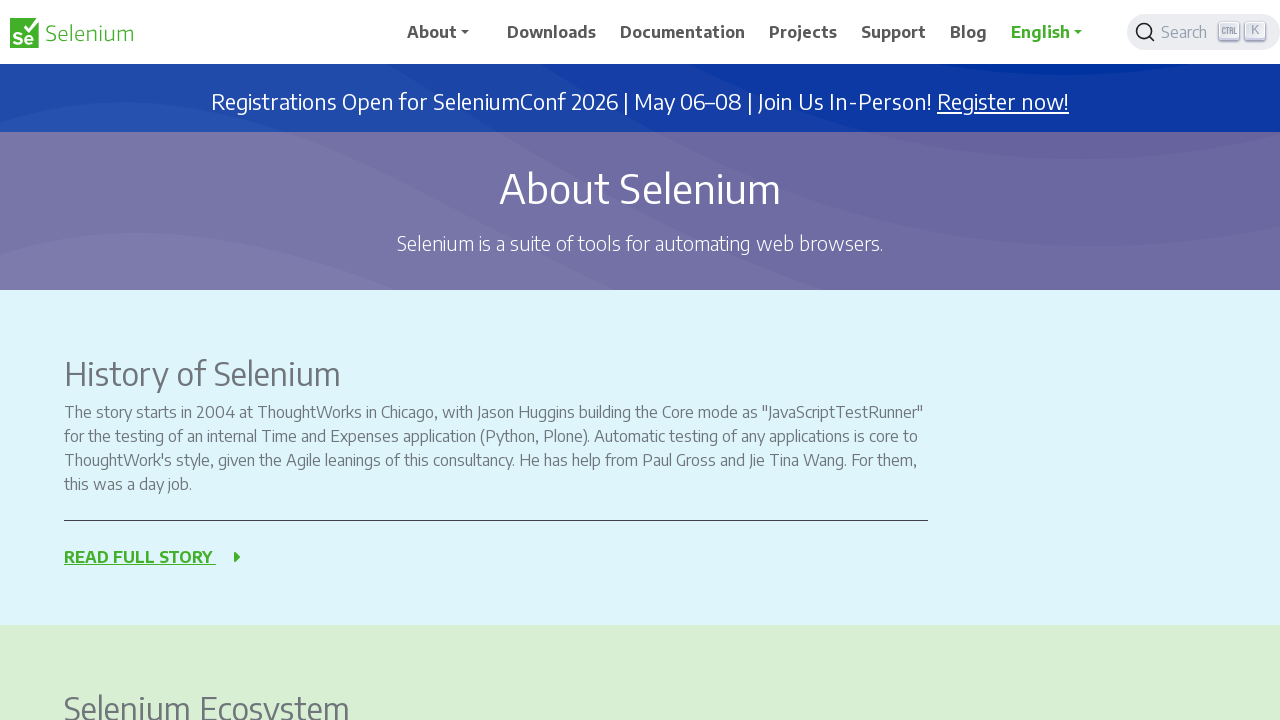